Tests login form validation with missing password by filling username, entering then clearing password, and verifying the "Password is required" error message appears

Starting URL: https://www.saucedemo.com/

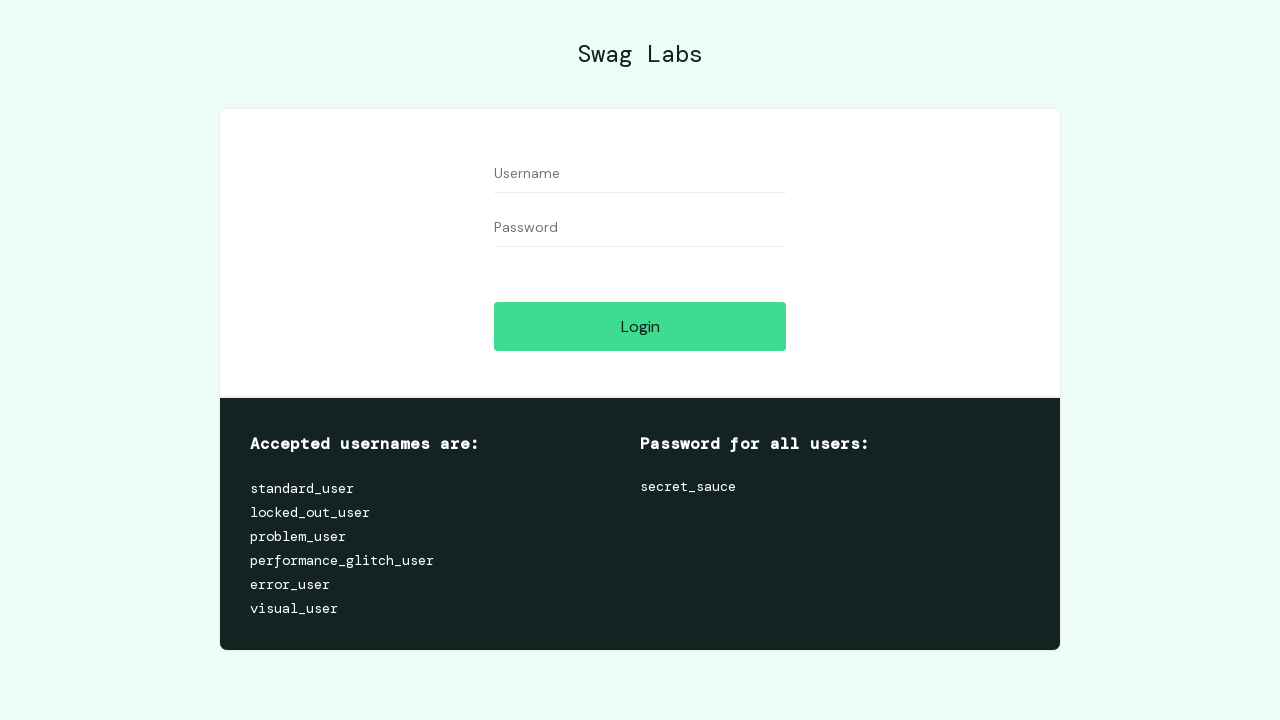

Filled username field with 'standard_user' on input[data-test='username']
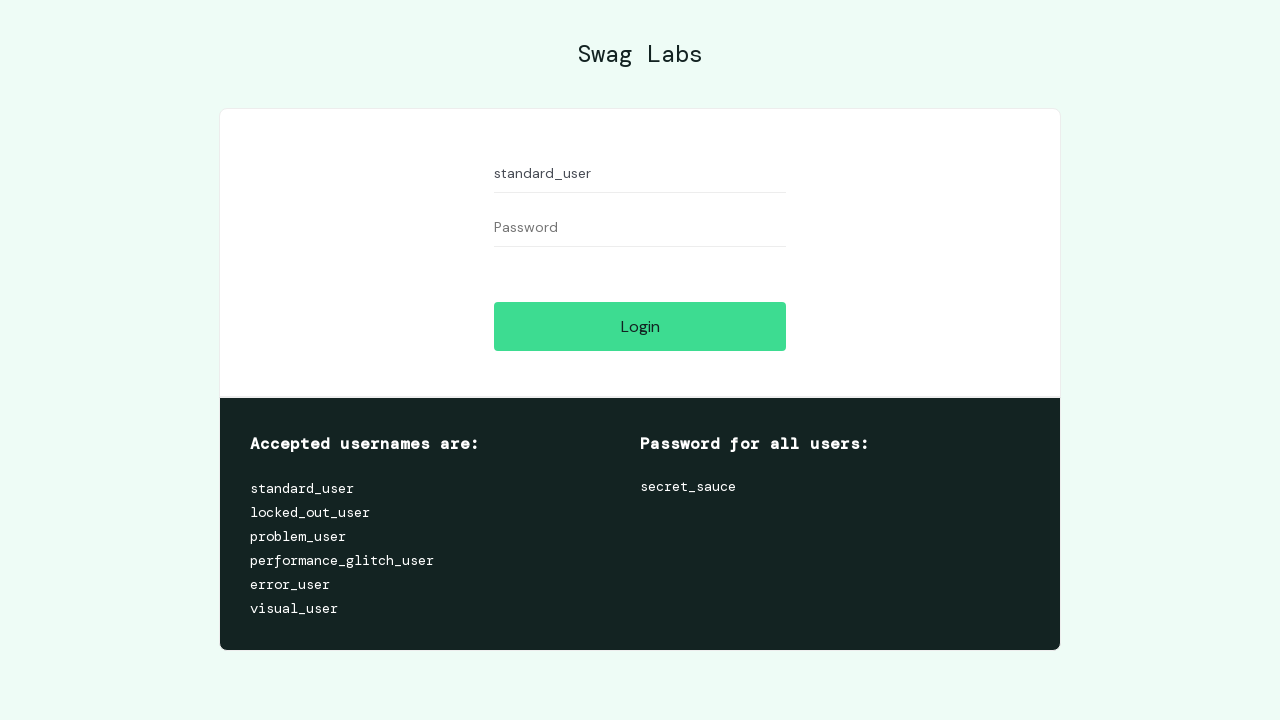

Filled password field with 'secret_sauce' on input[data-test='password']
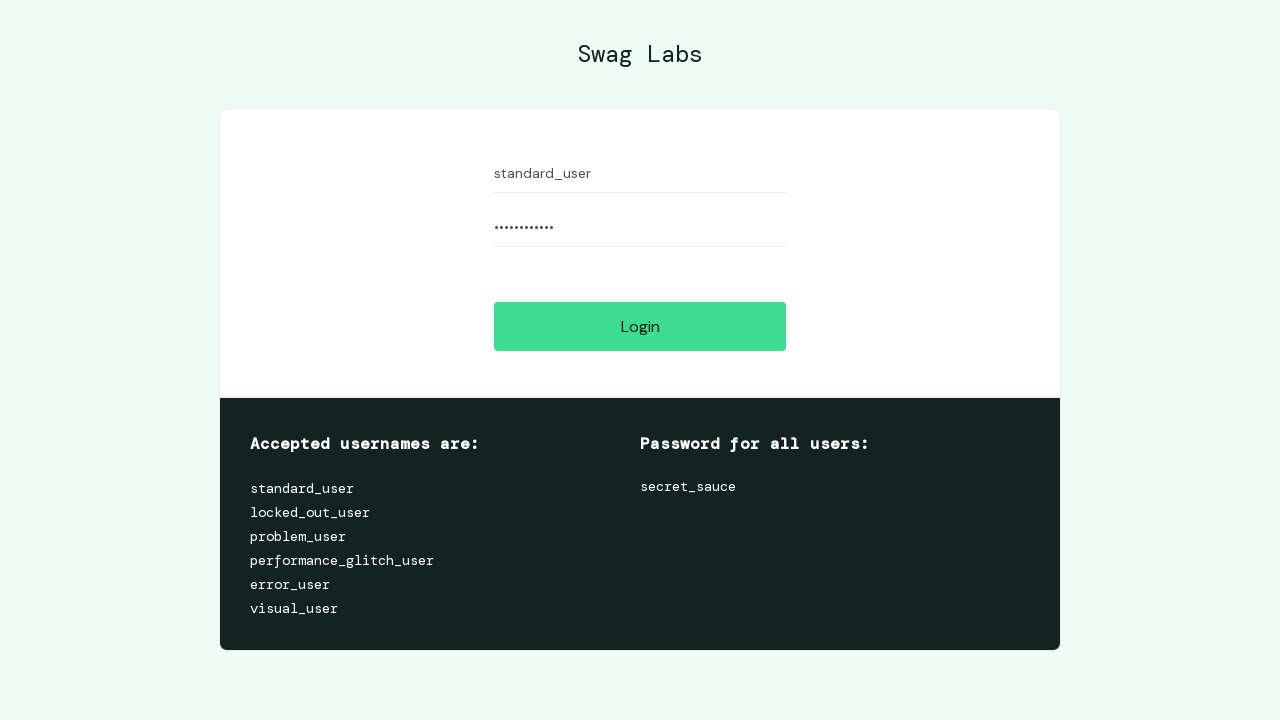

Cleared password field on input[data-test='password']
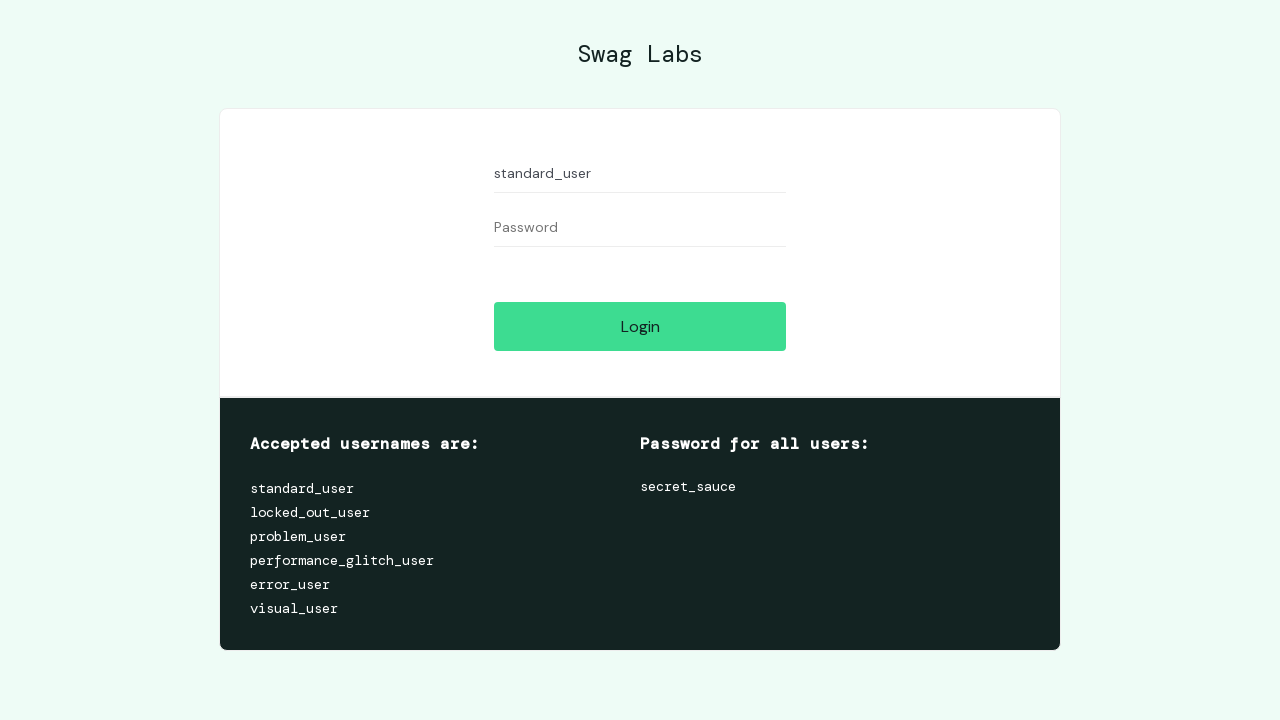

Clicked login button at (640, 326) on input[data-test='login-button']
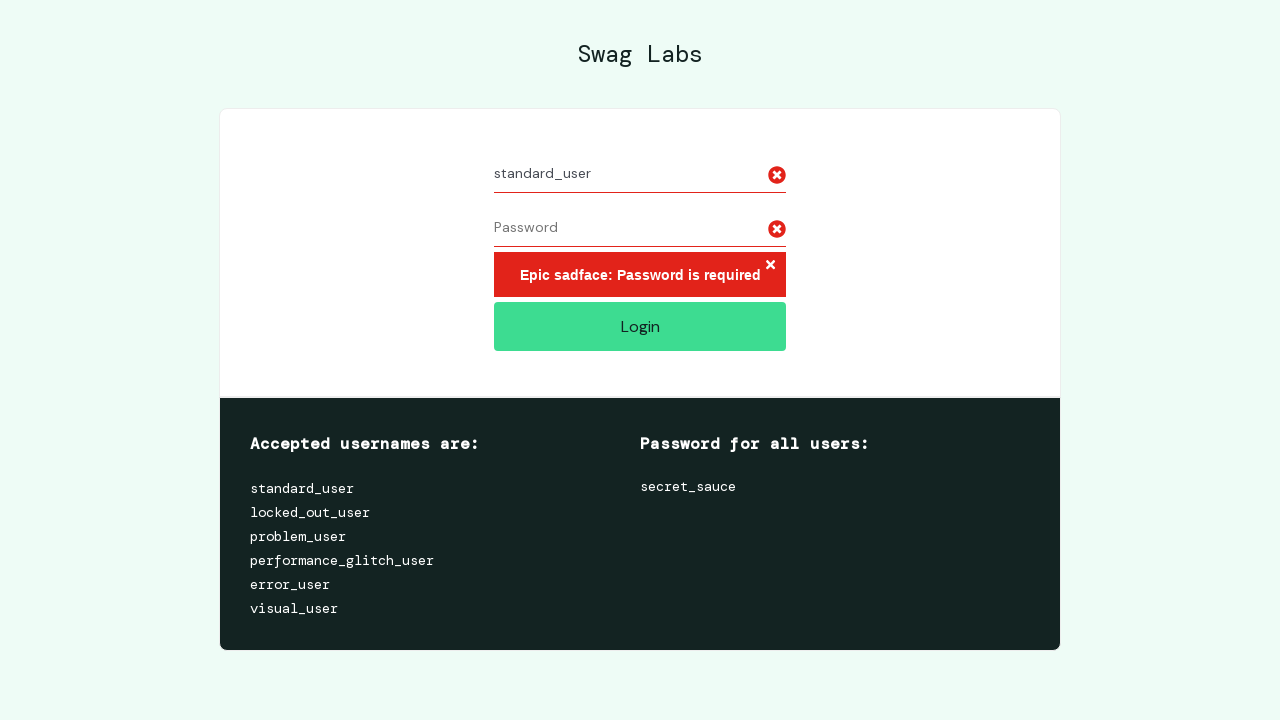

Error message element appeared
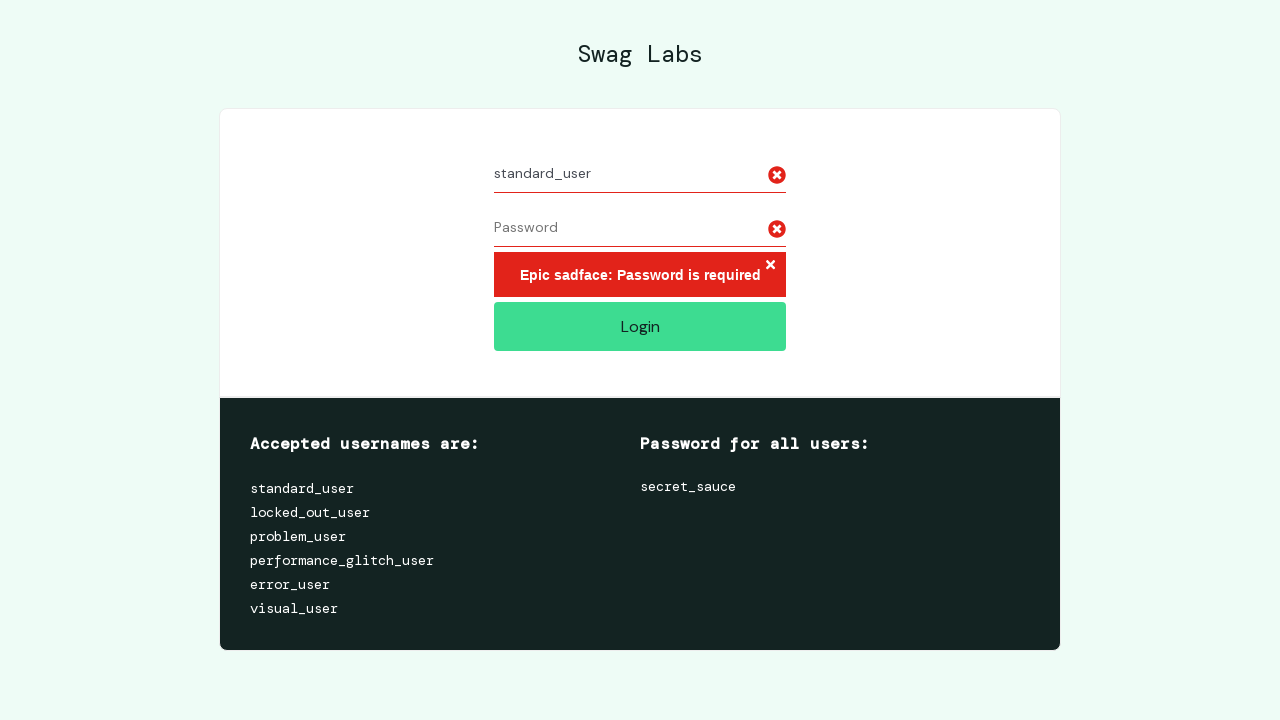

Retrieved error message text content
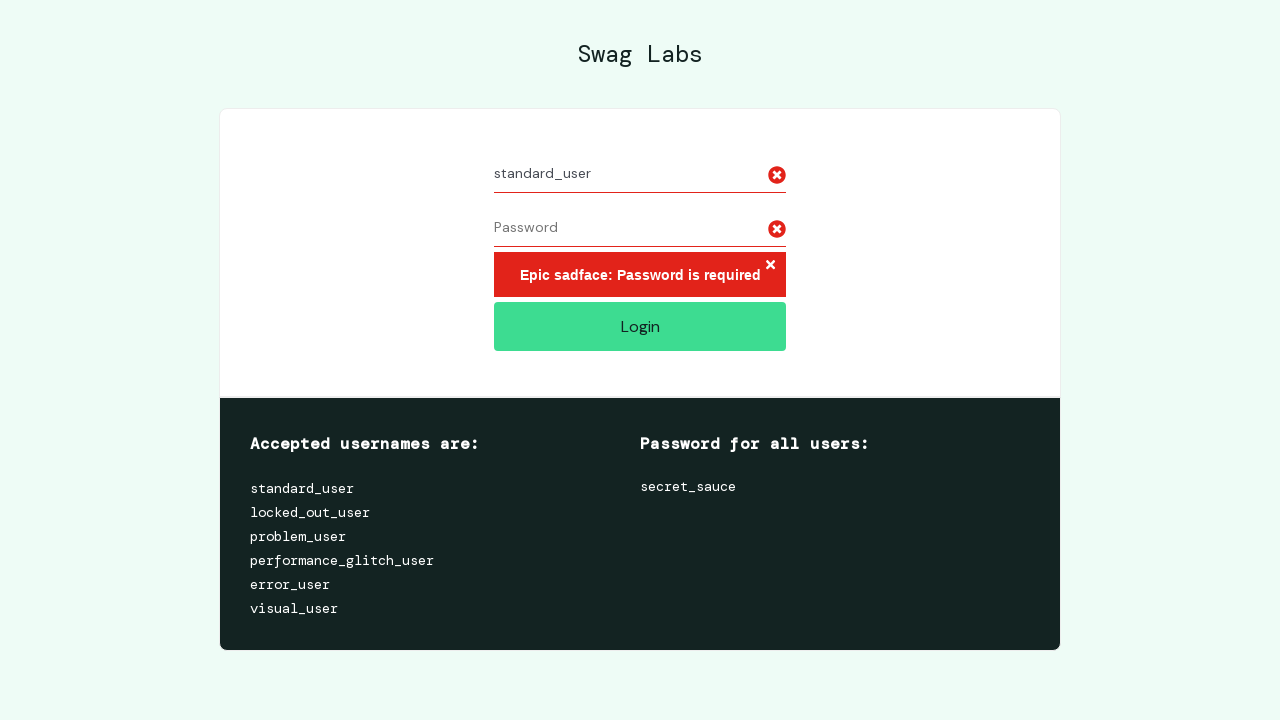

Verified error message contains 'Password is required'
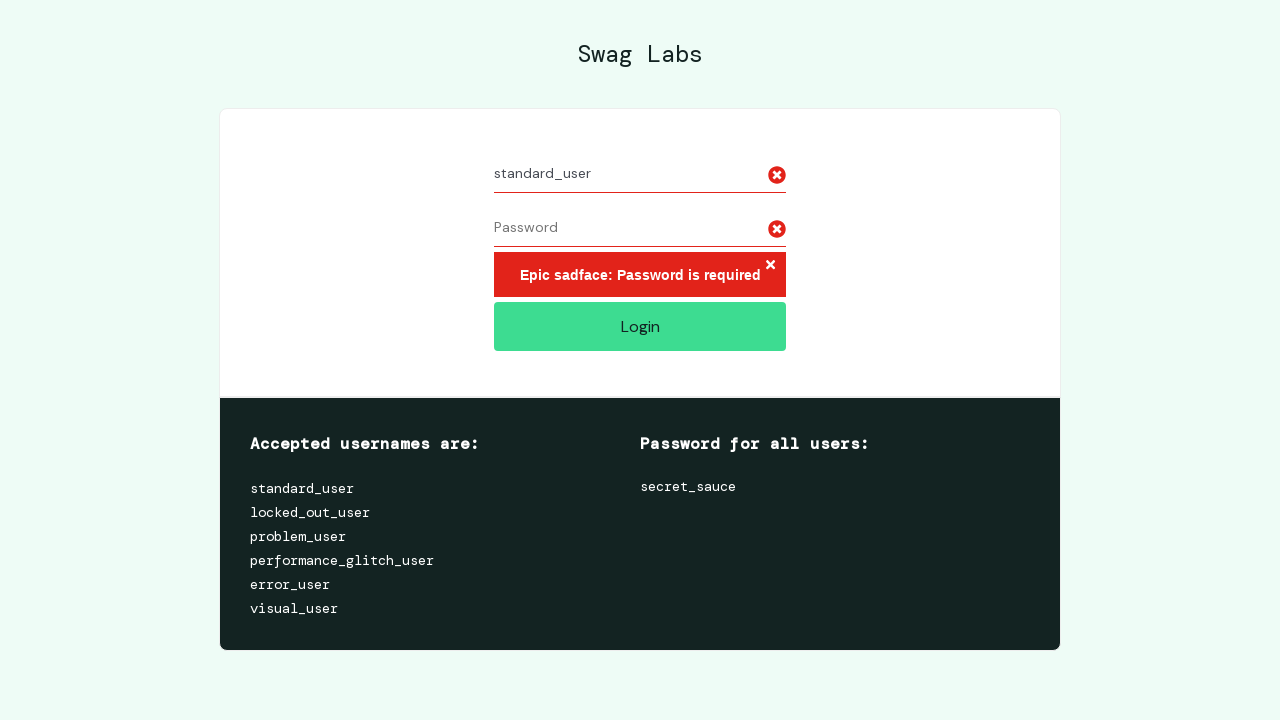

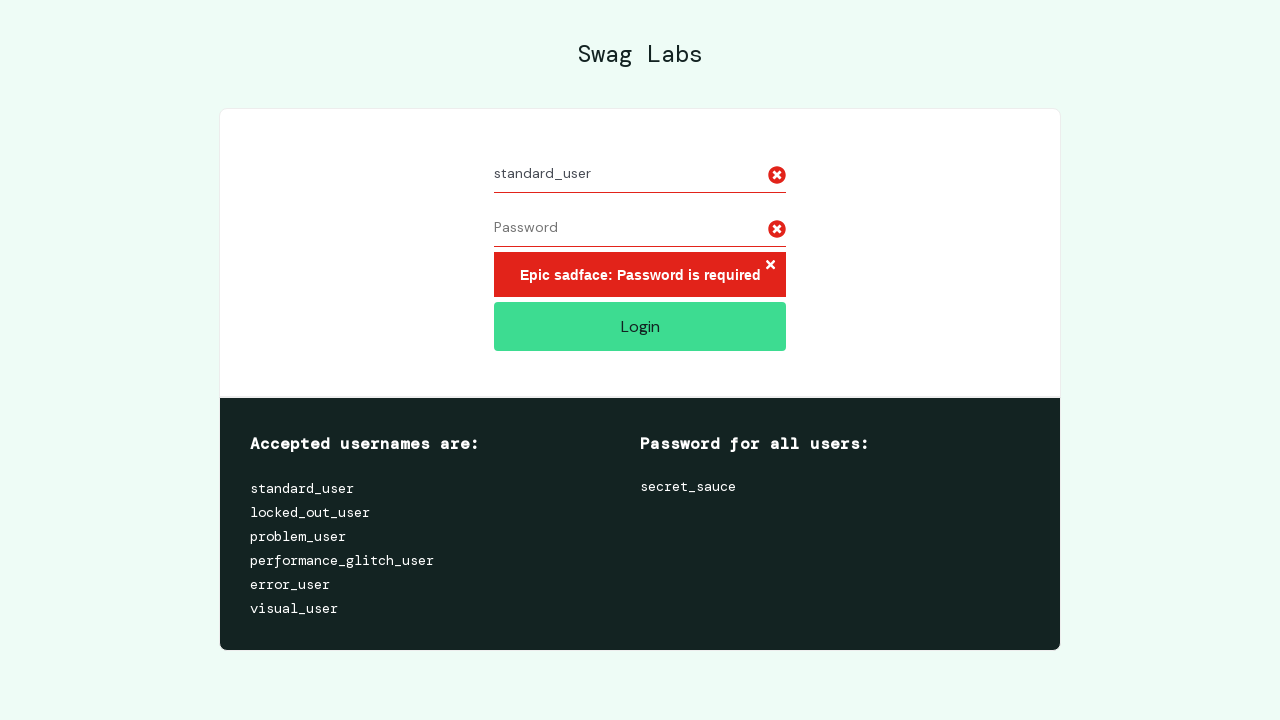